Tests sorting a table's Email column in ascending order by clicking the column header and verifying the values are sorted correctly

Starting URL: http://the-internet.herokuapp.com/tables

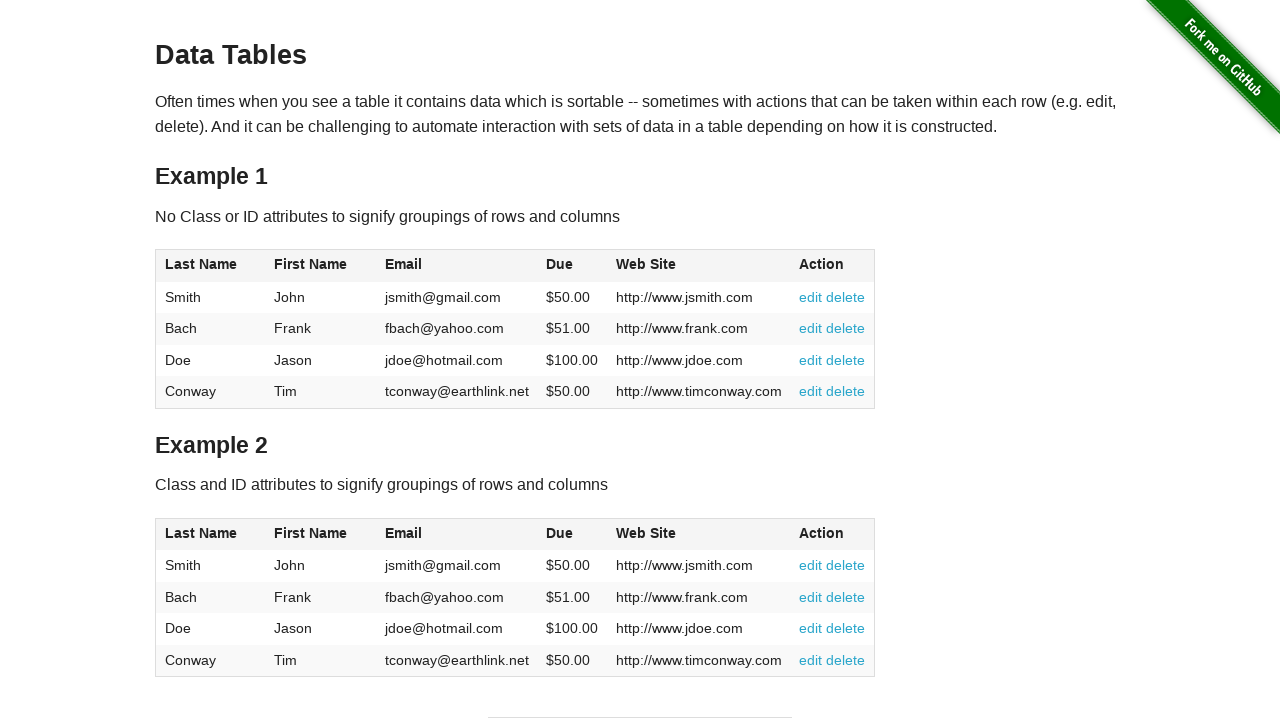

Clicked Email column header to sort ascending at (457, 266) on #table1 thead tr th:nth-of-type(3)
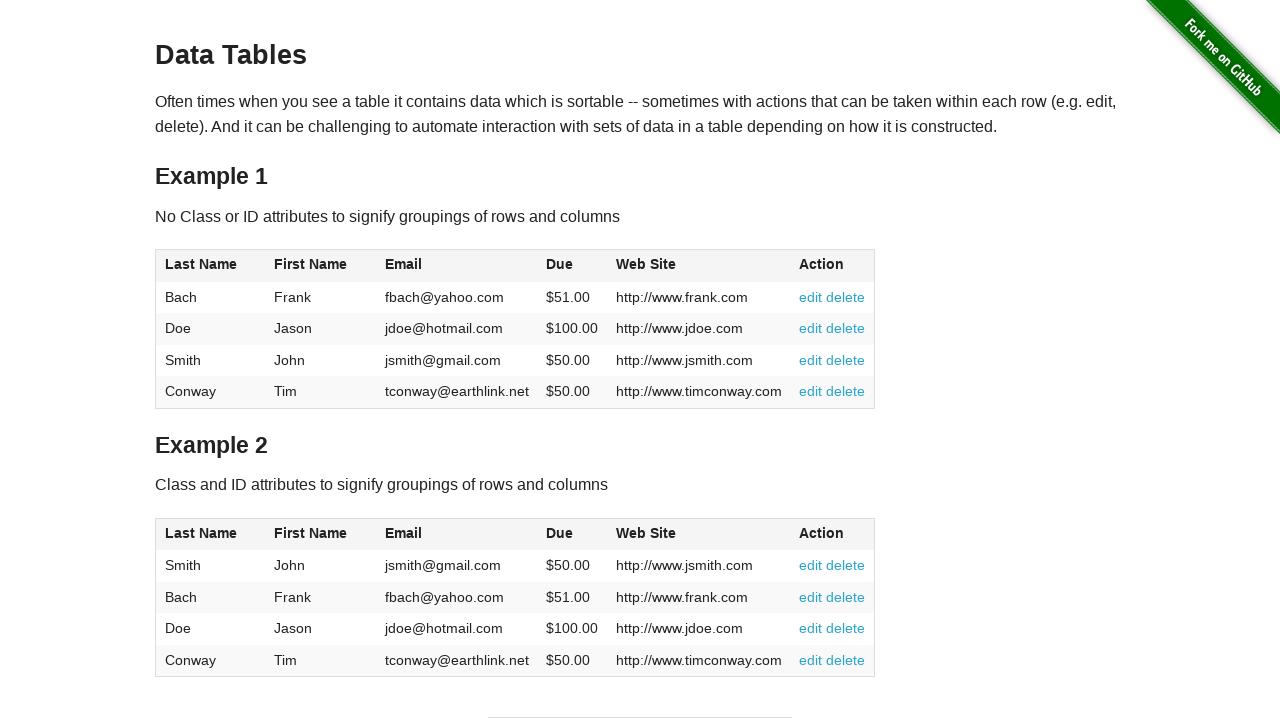

Email column in table body loaded and verified
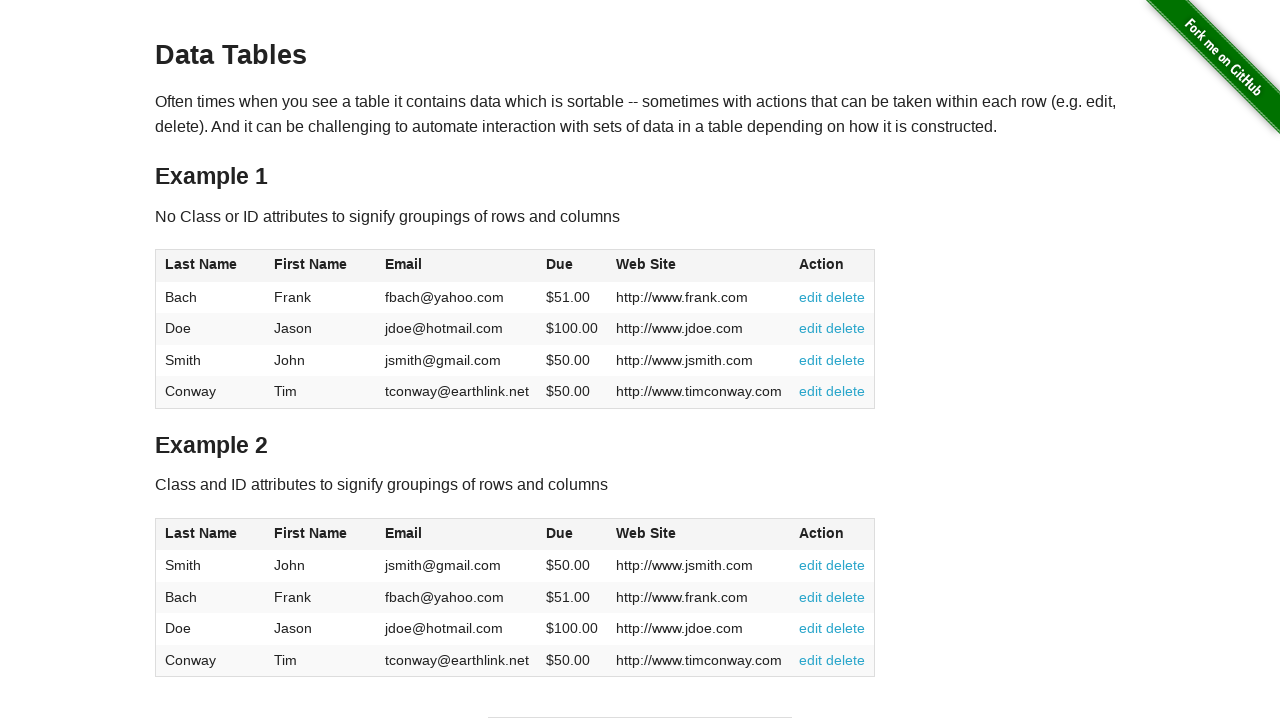

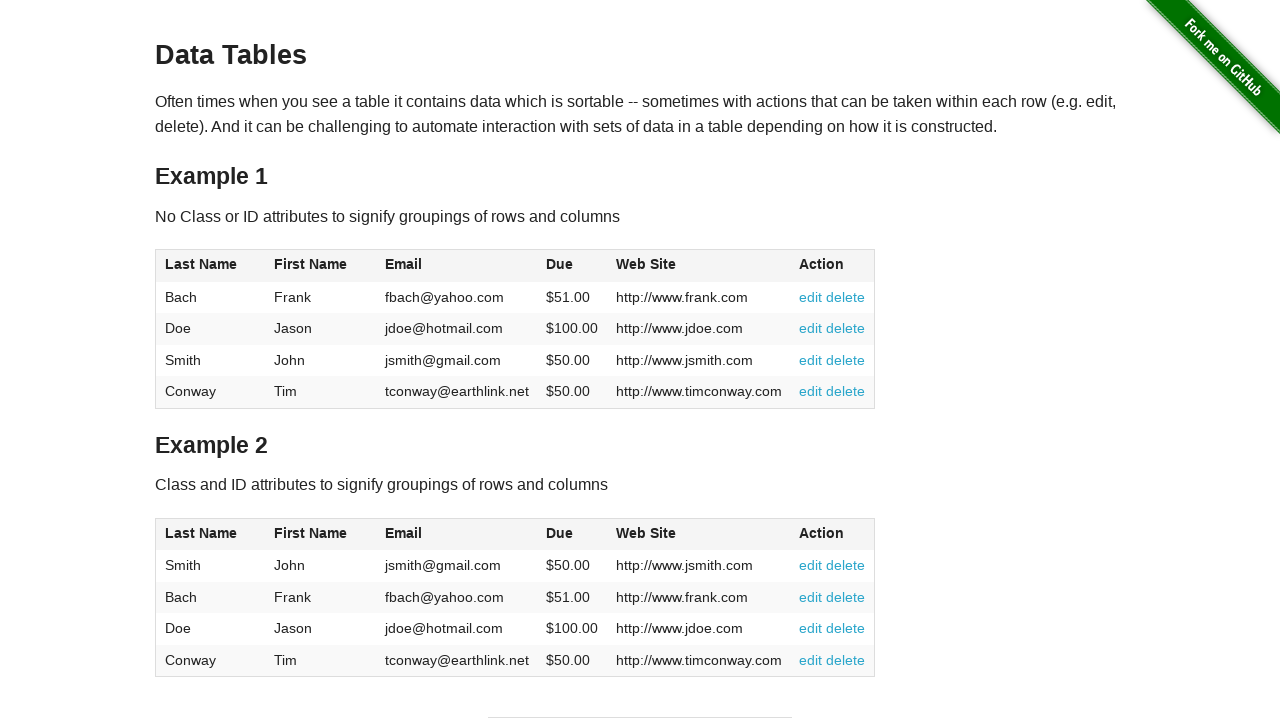